Tests JavaScript prompt dialog by entering text and accepting it

Starting URL: https://the-internet.herokuapp.com/javascript_alerts

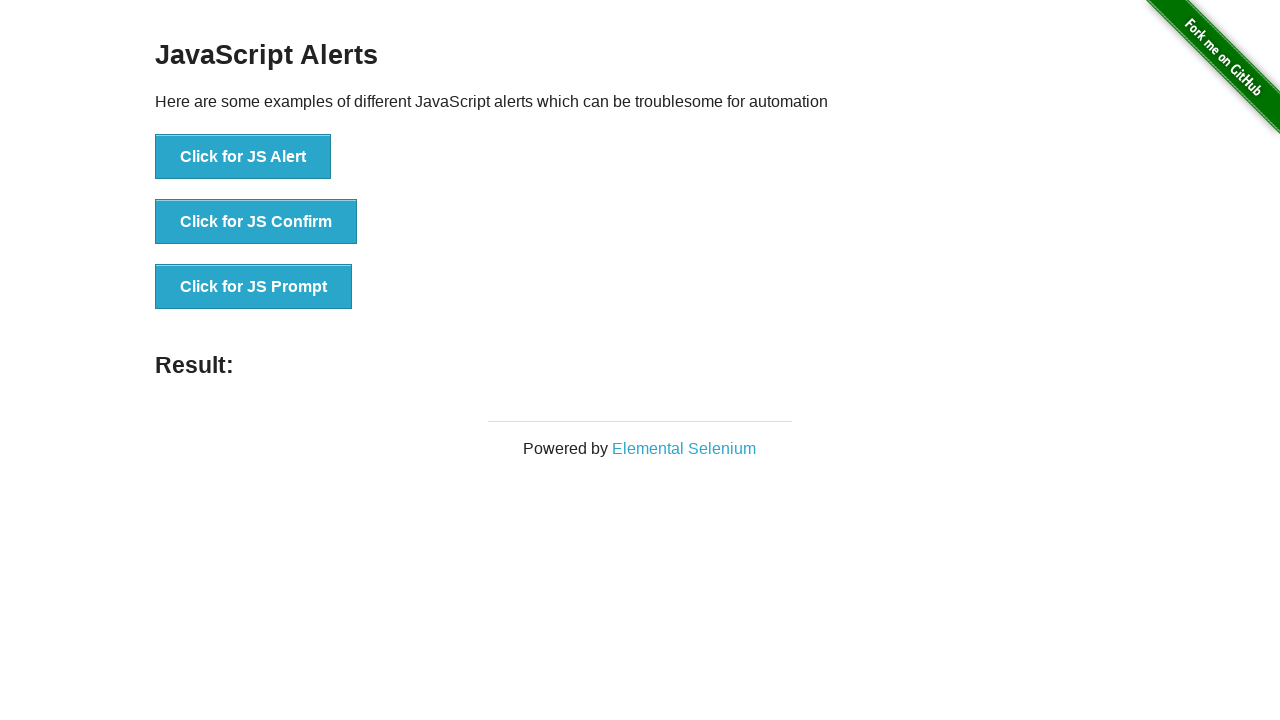

Set up dialog handler to accept prompt with text 'Kappa'
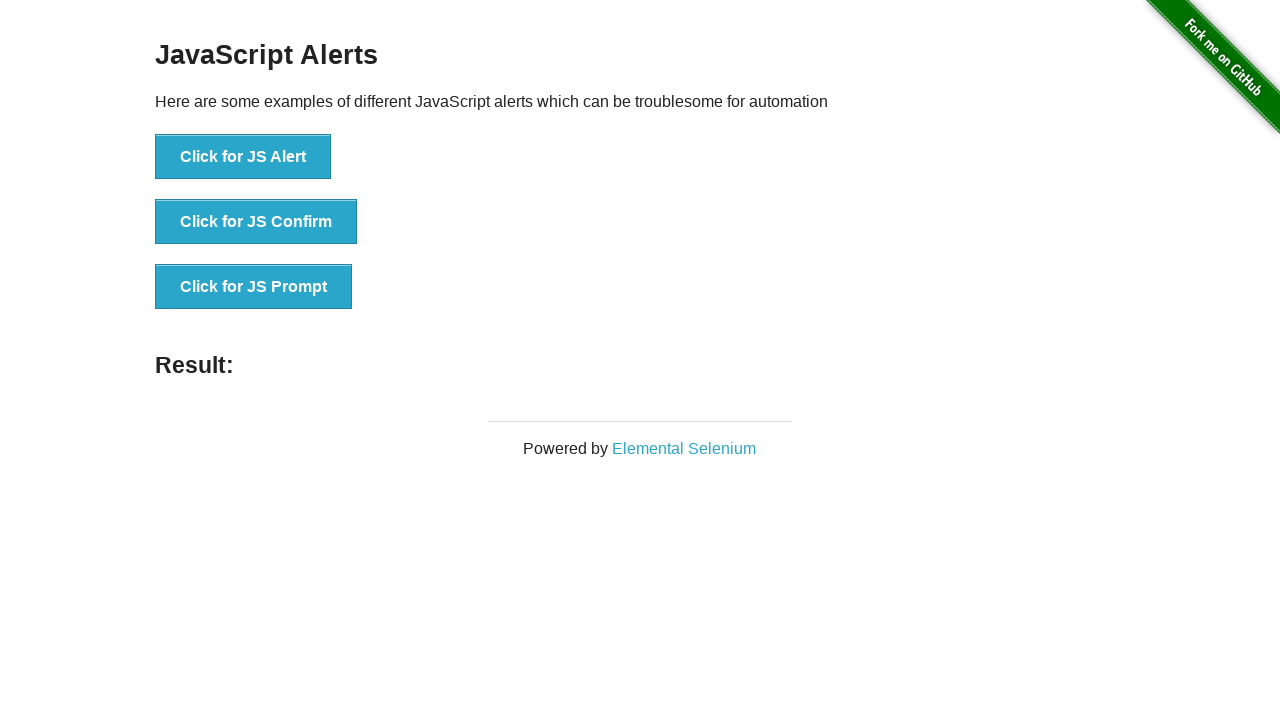

Clicked the JS Prompt button to trigger the prompt dialog at (254, 287) on button[onclick='jsPrompt()']
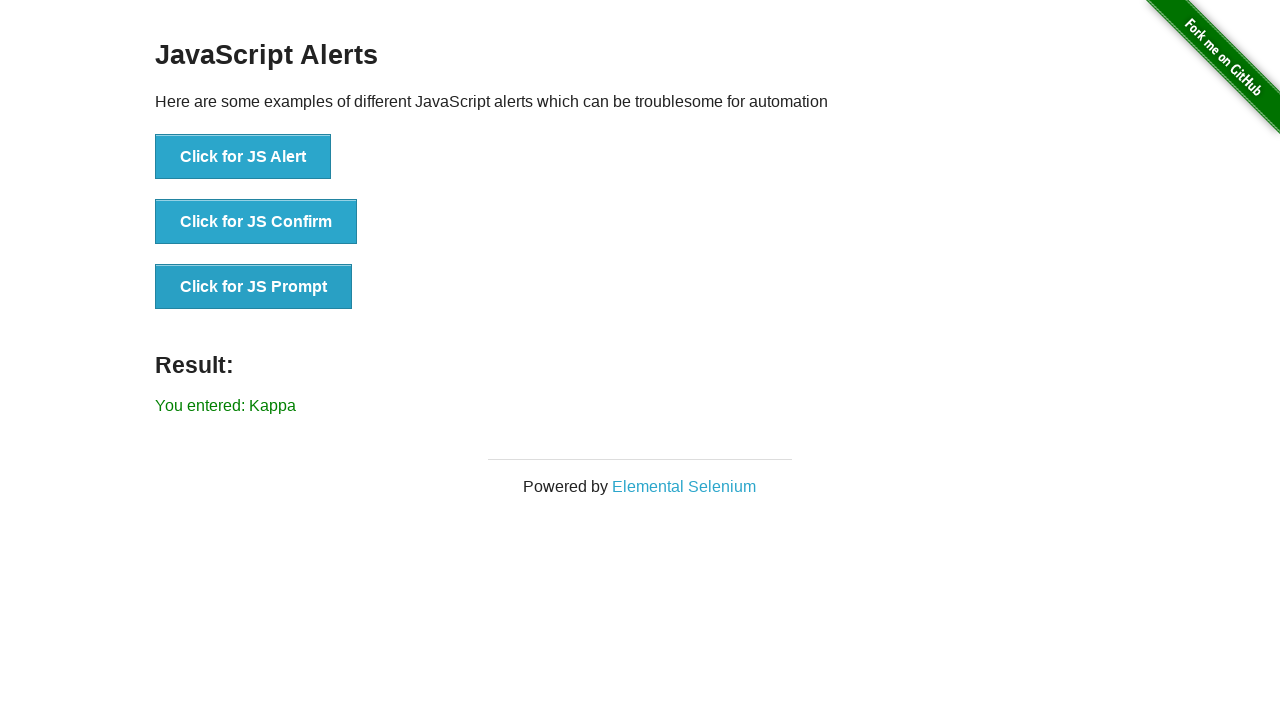

Prompt dialog was accepted and result message appeared
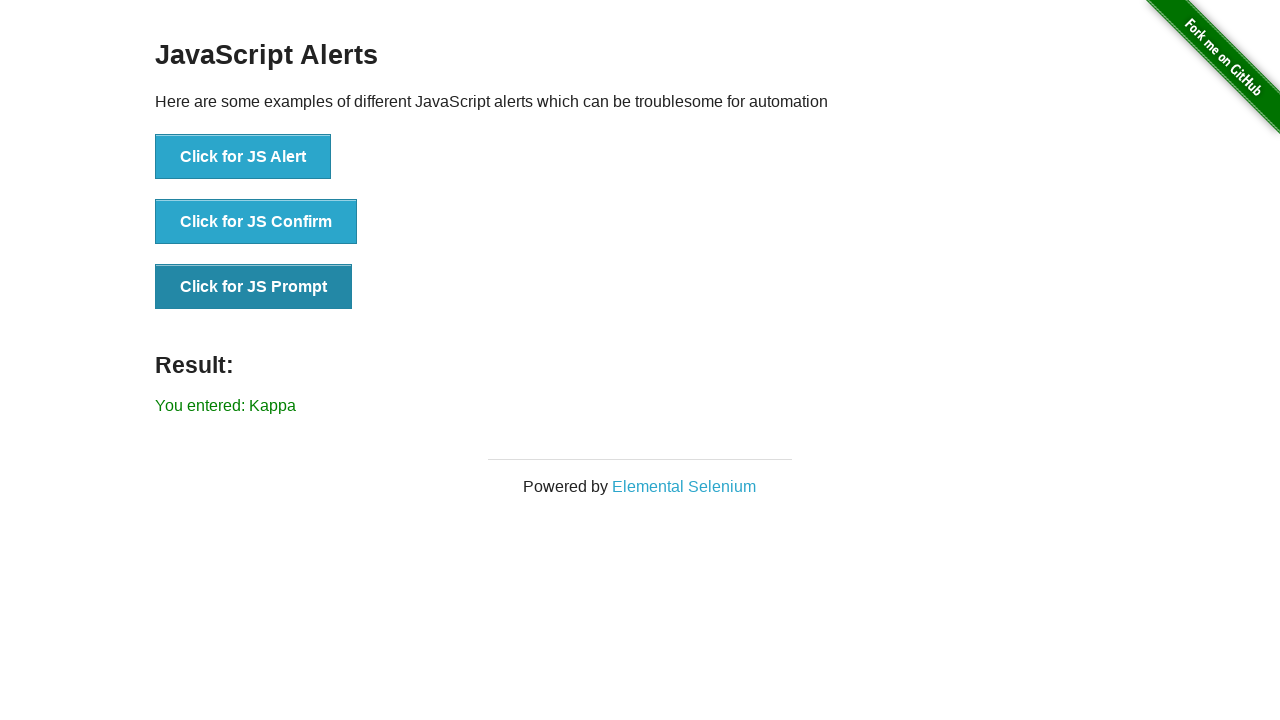

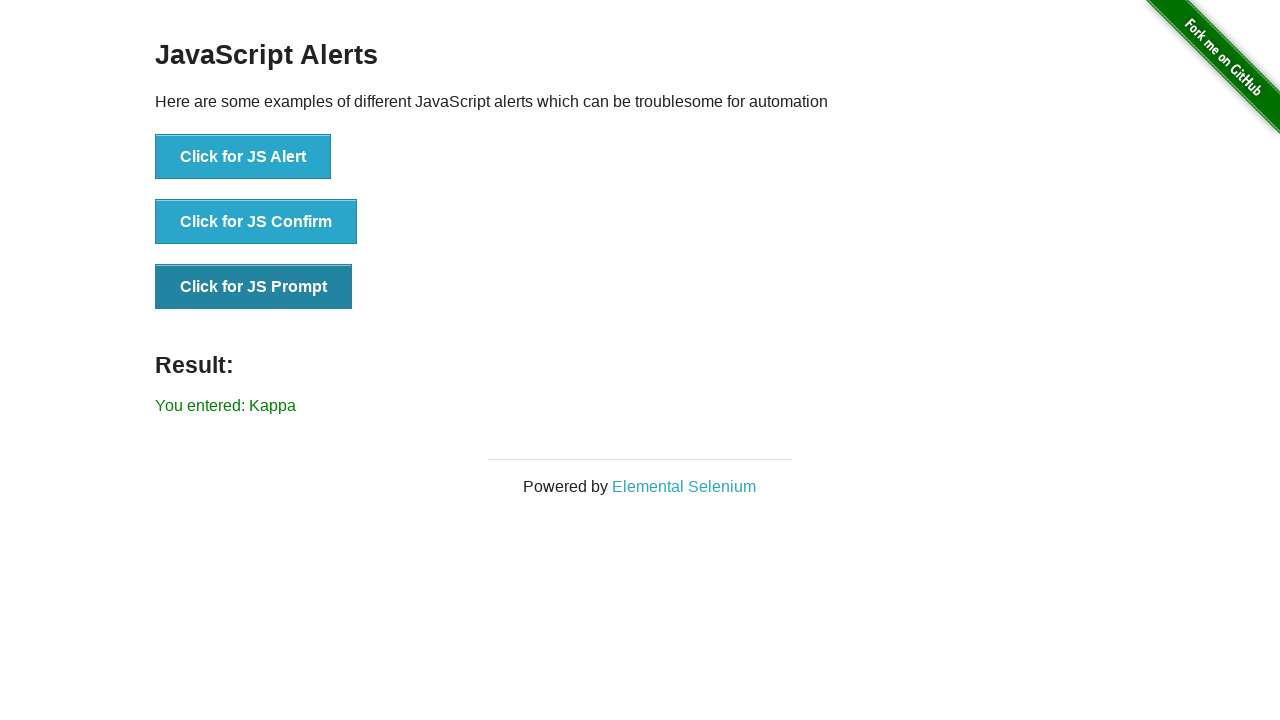